Tests JavaScript alert handling on a demo page by clicking alert, confirm, and prompt buttons and interacting with the dialogs (accepting, dismissing, and entering text).

Starting URL: https://www.hyrtutorials.com/p/alertsdemo.html

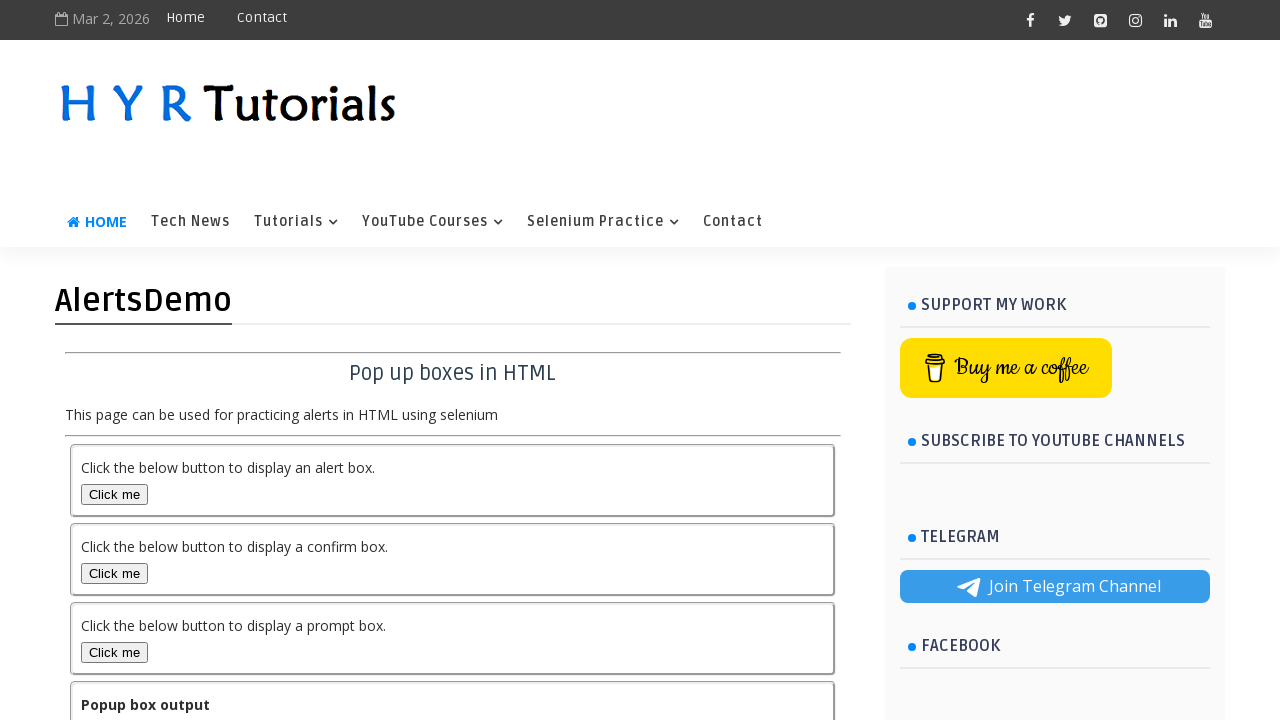

Navigated to alerts demo page
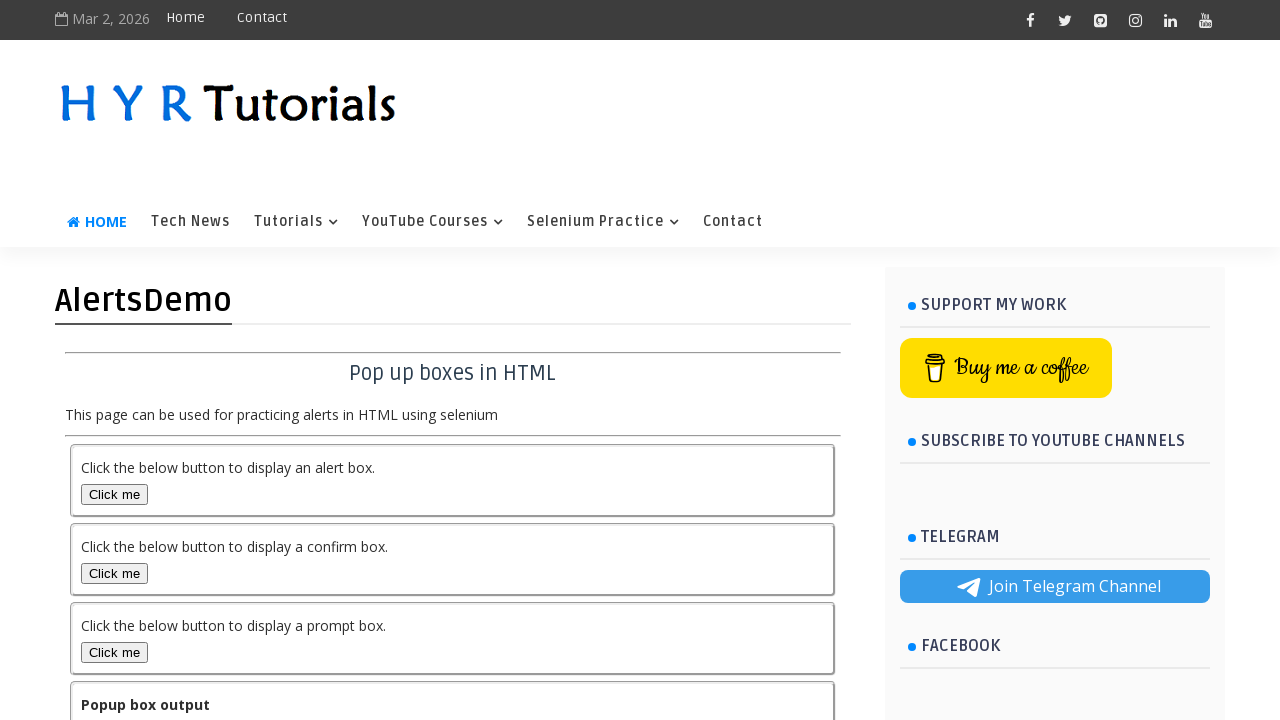

Clicked alert box button at (114, 494) on #alertBox
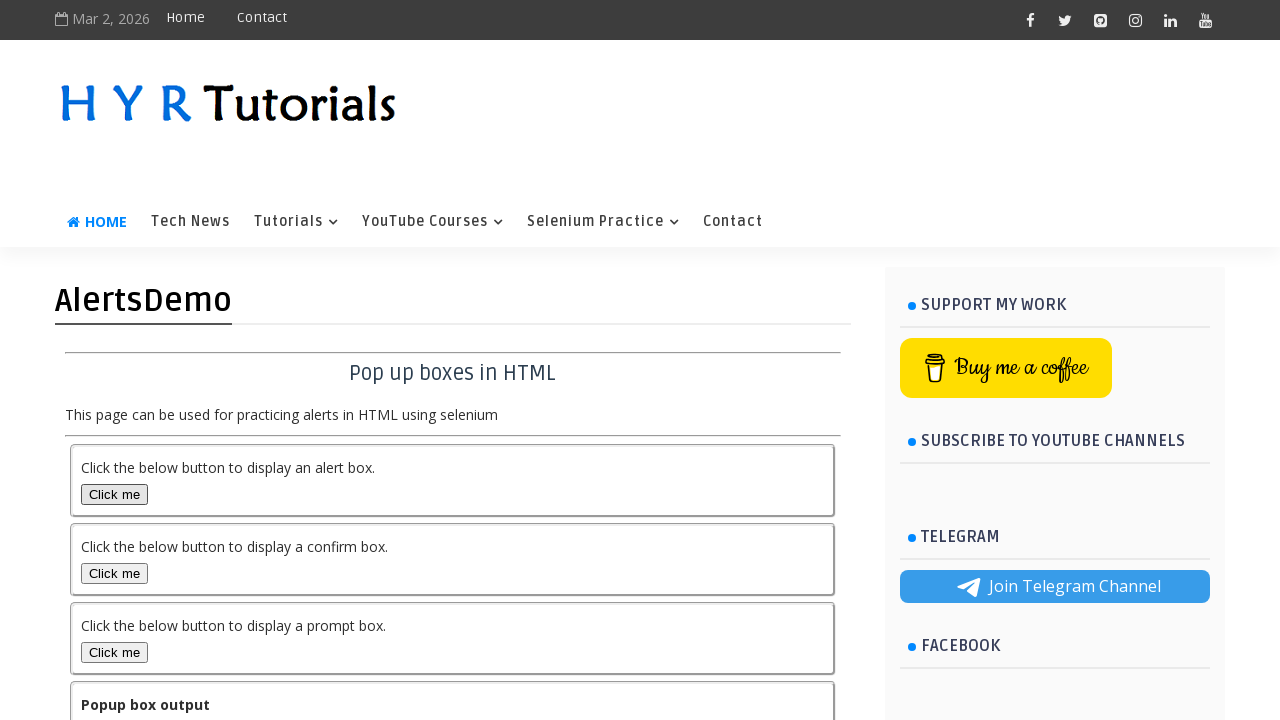

Set up dialog handler to accept alerts
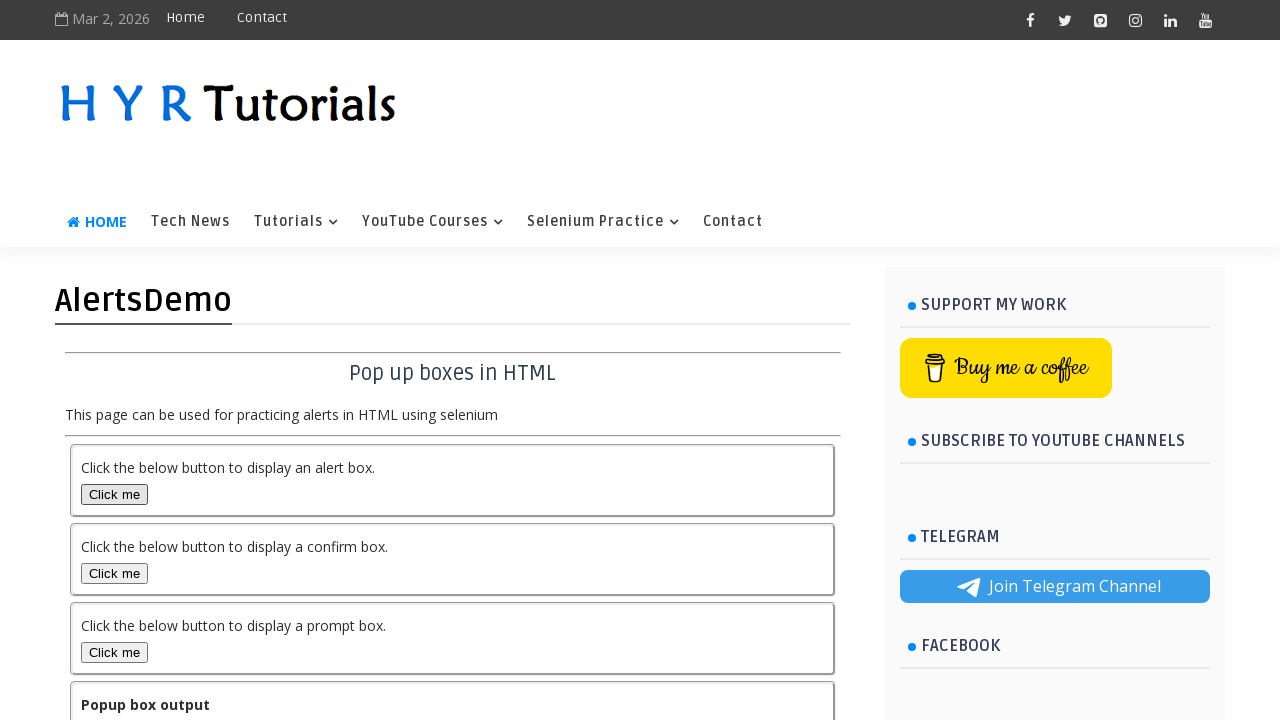

Clicked alert box button to trigger dialog at (114, 494) on #alertBox
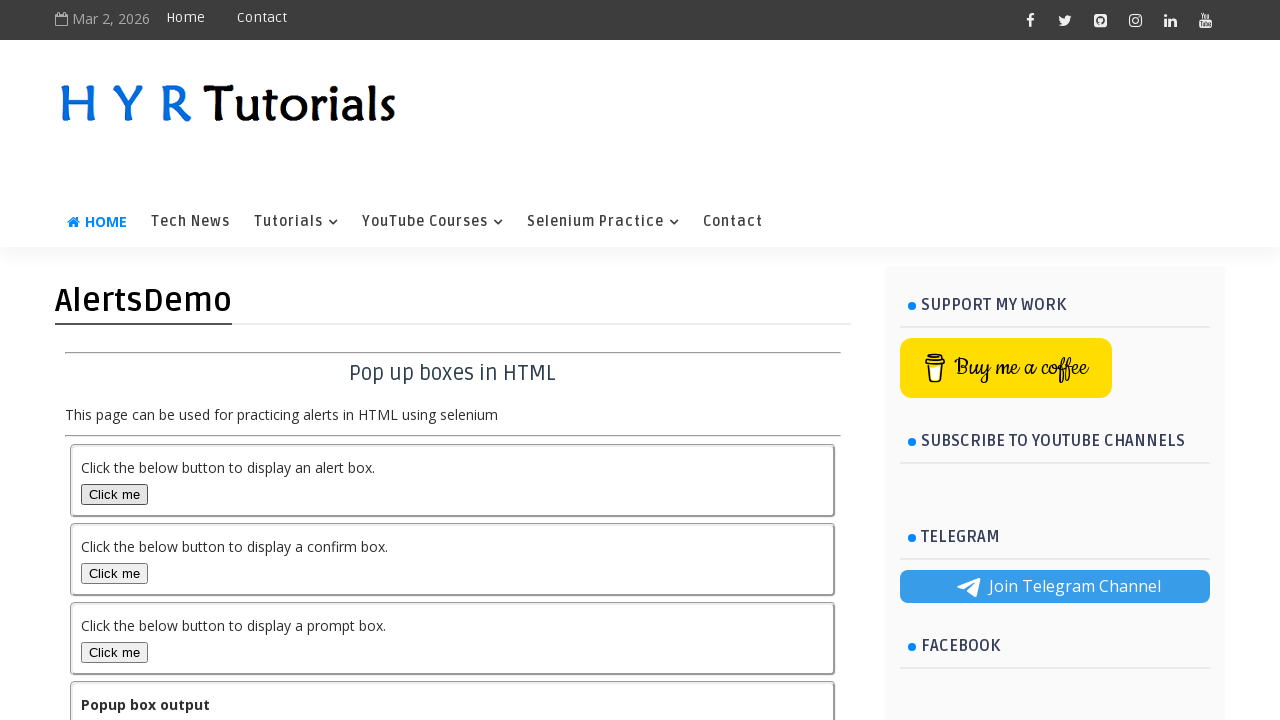

Waited for alert dialog to be processed
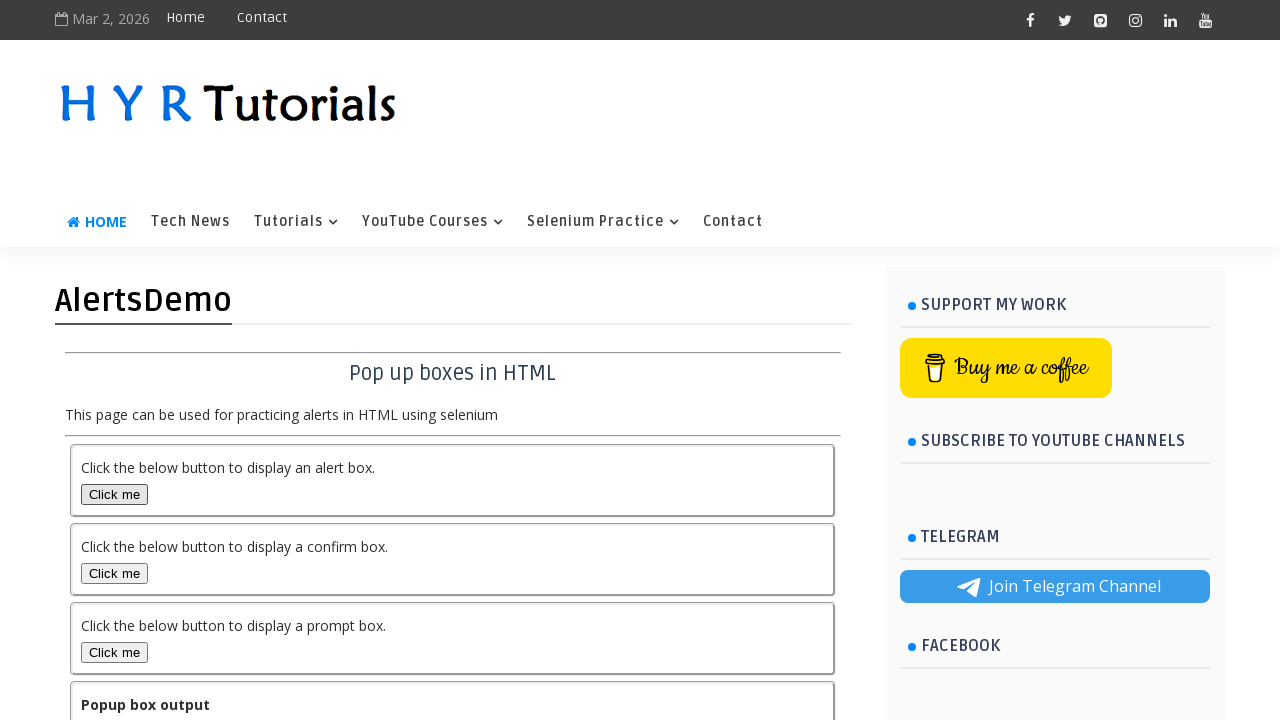

Set up dialog handler to accept confirm box
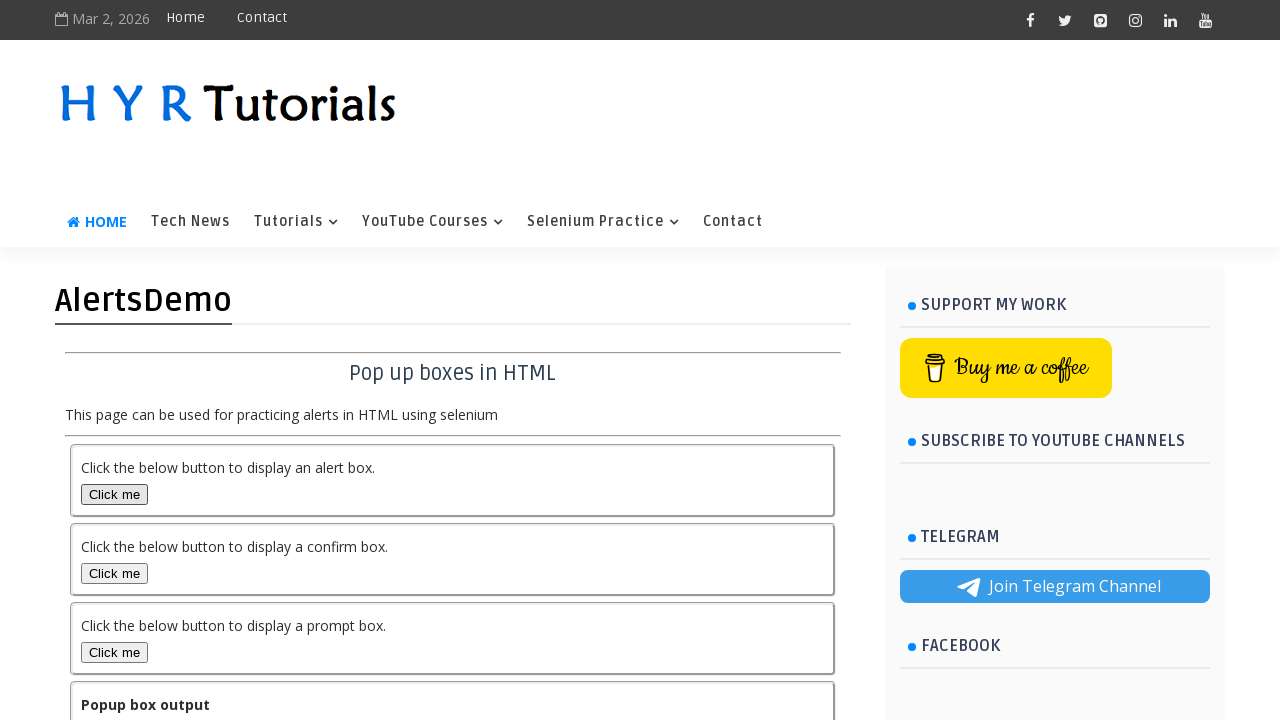

Clicked confirm box button at (114, 573) on #confirmBox
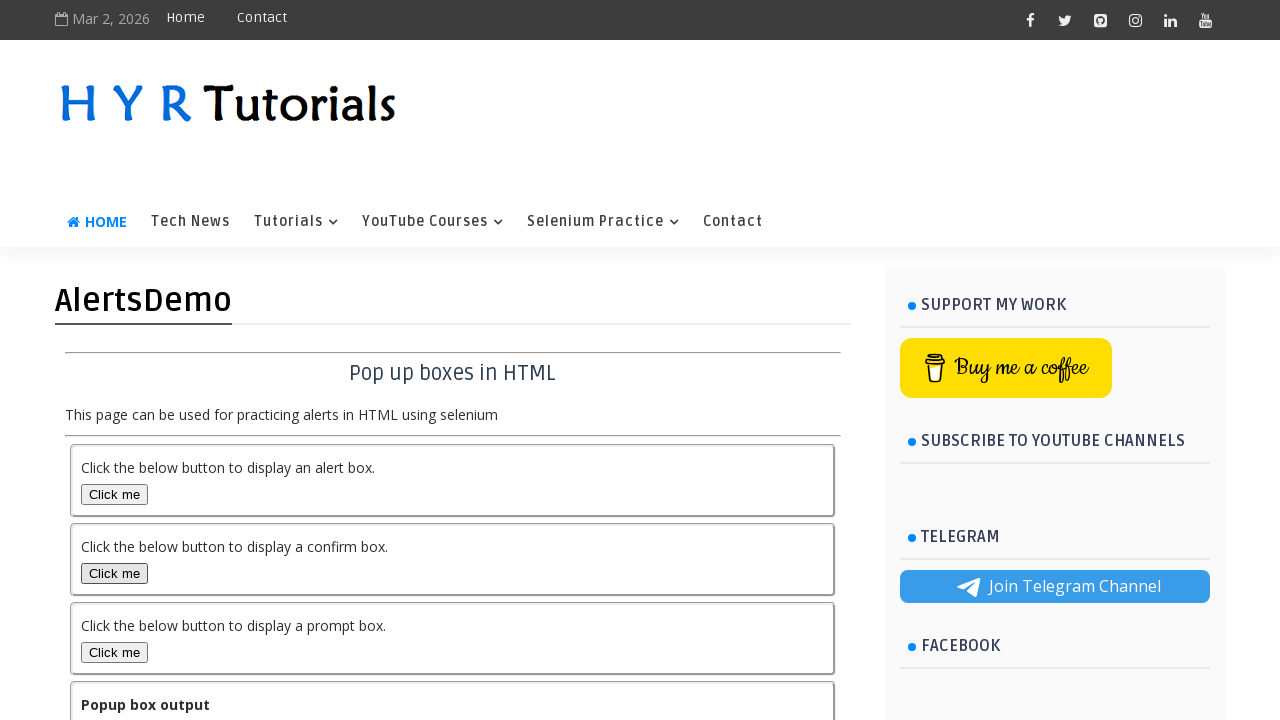

Waited for confirm dialog to be processed
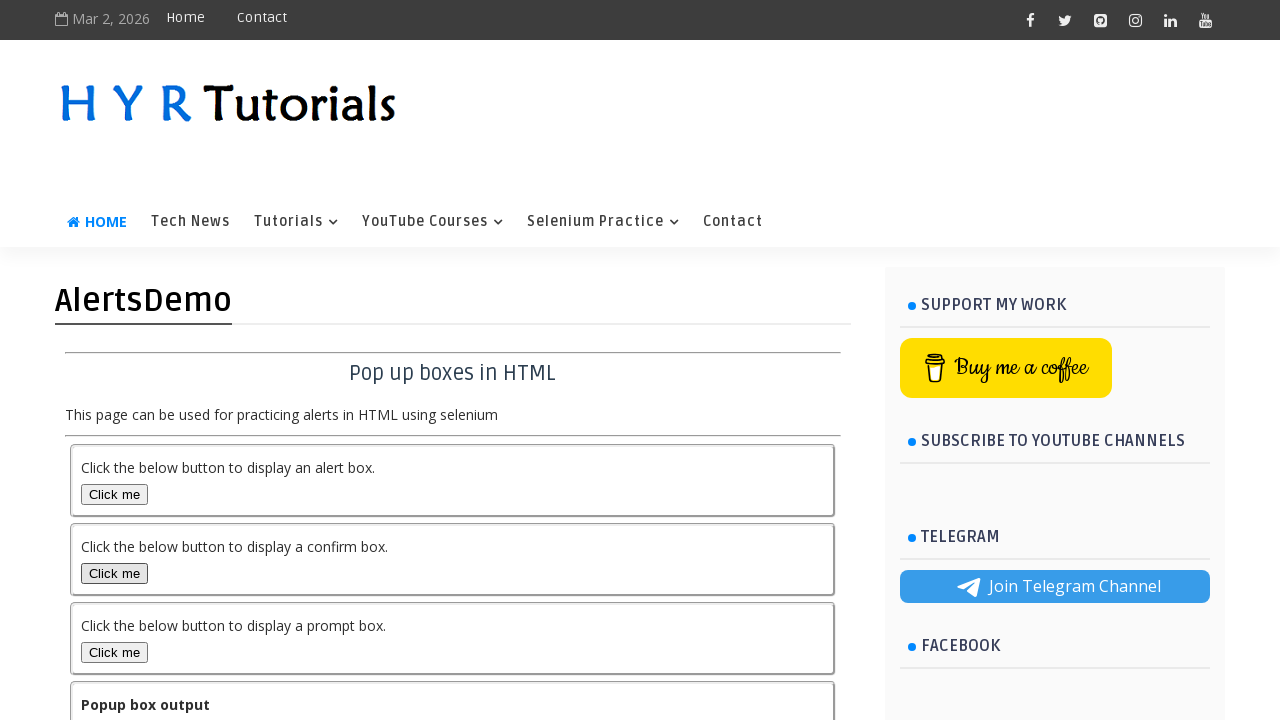

Set up dialog handler to dismiss confirm box
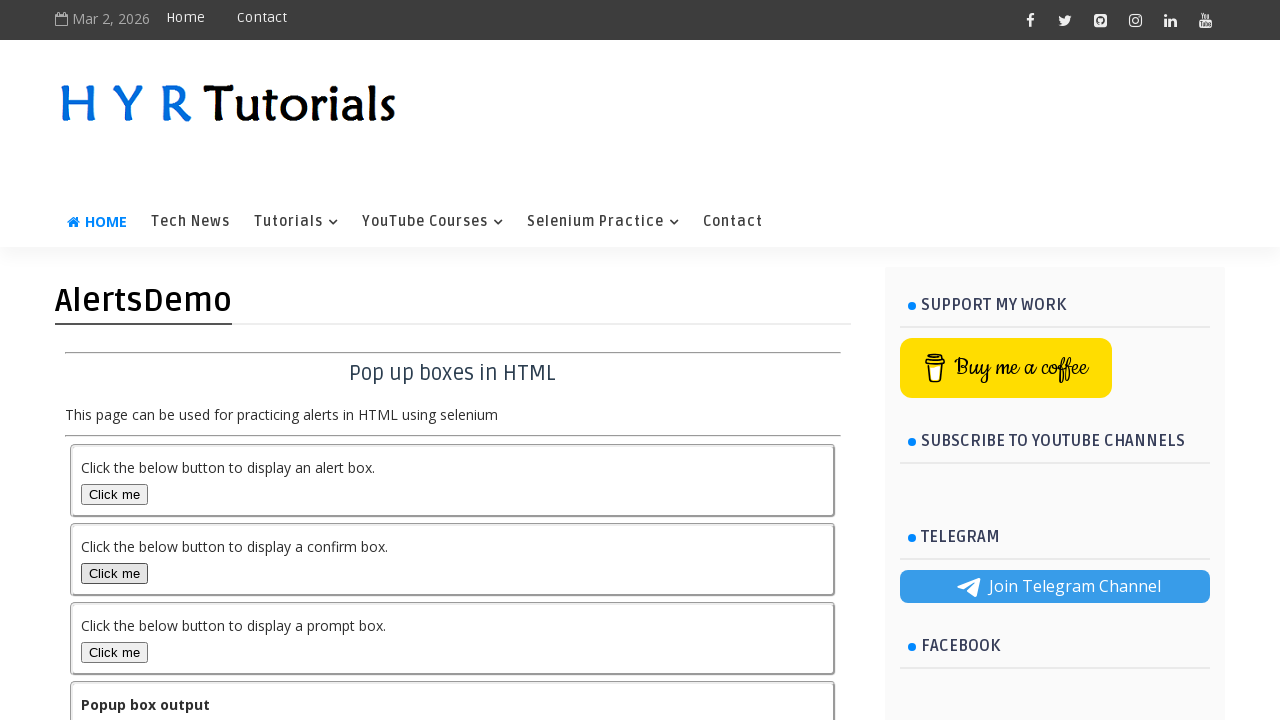

Clicked confirm box button at (114, 573) on #confirmBox
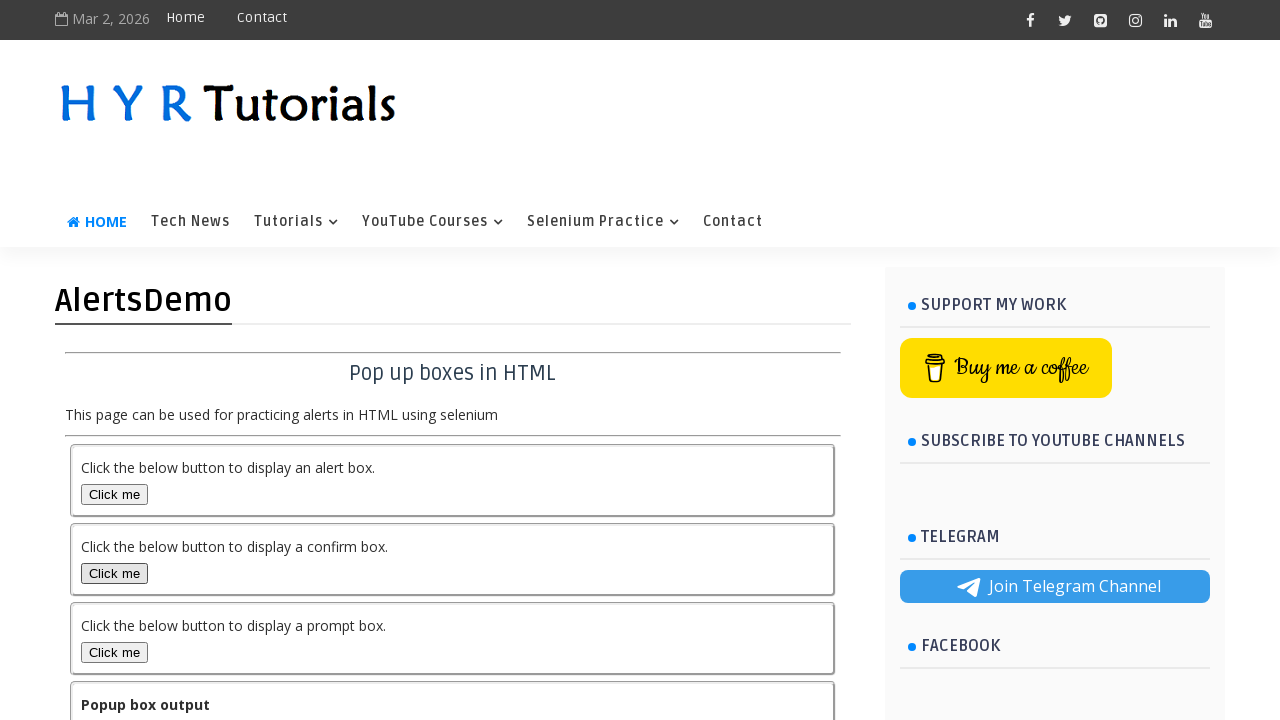

Waited for confirm dialog to be dismissed
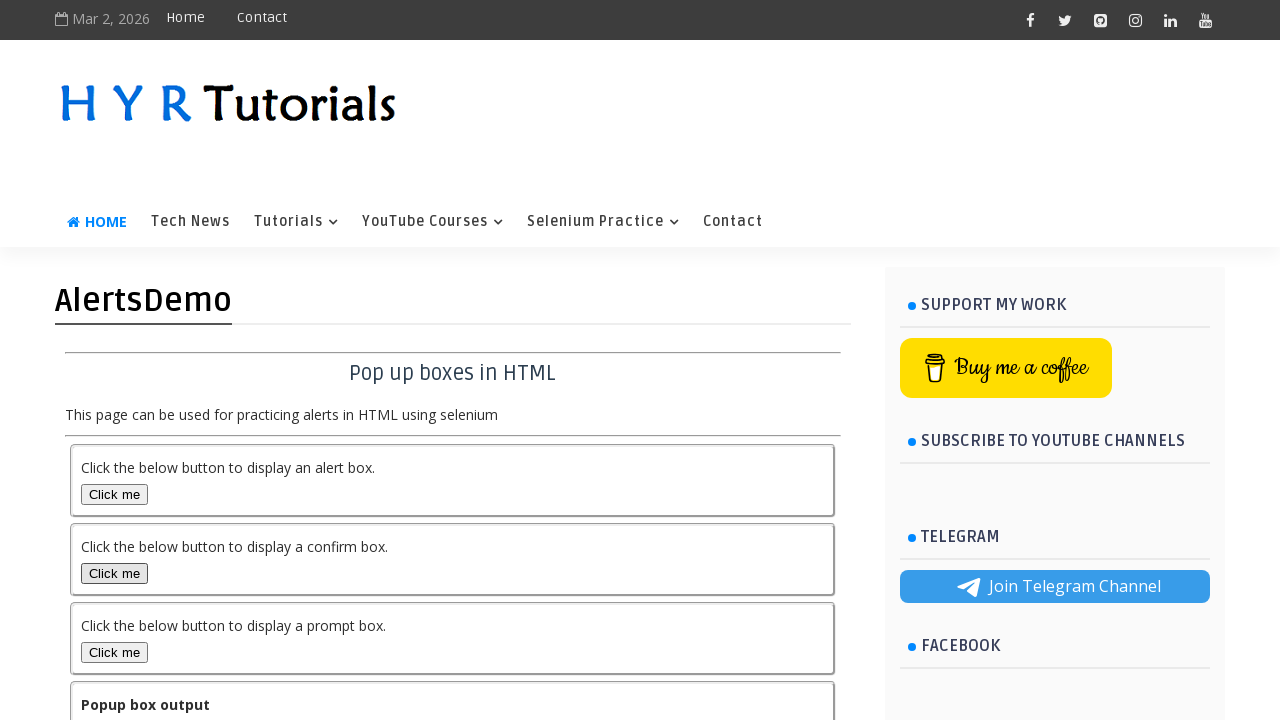

Set up dialog handler to enter text in prompt box
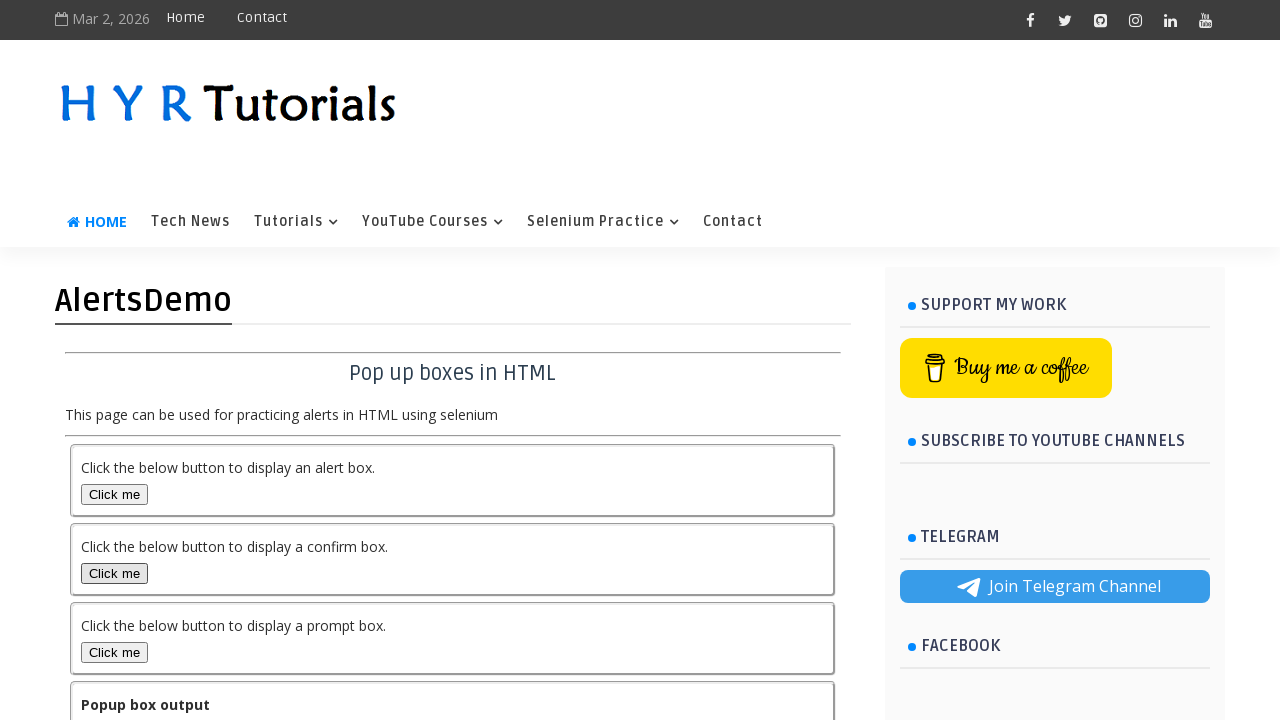

Clicked prompt box button at (114, 652) on #promptBox
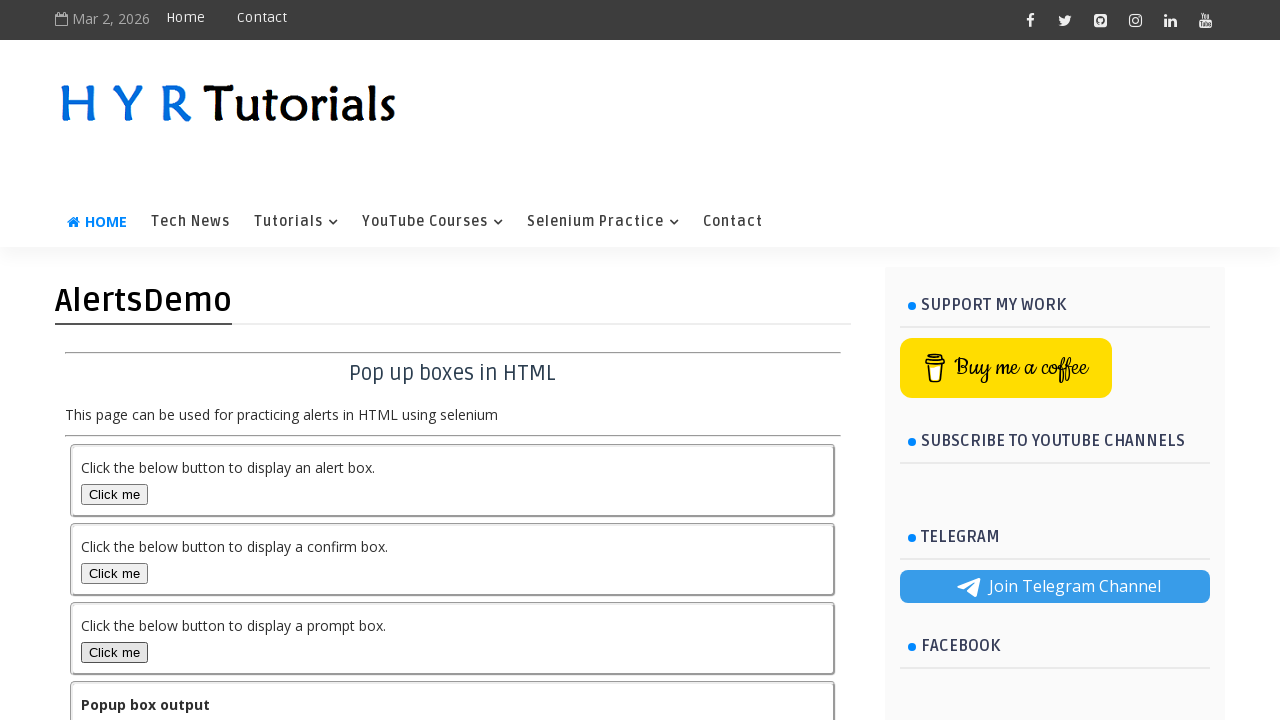

Waited for prompt dialog with text entry to be processed
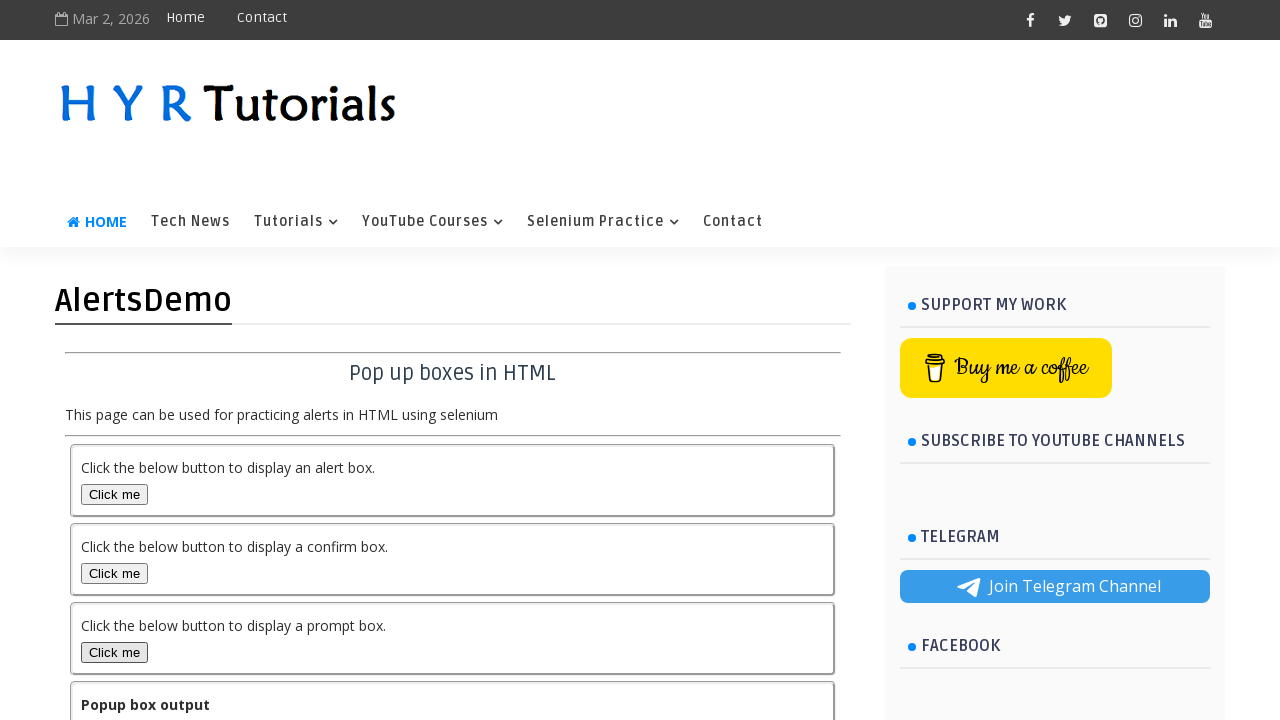

Set up dialog handler to dismiss prompt box
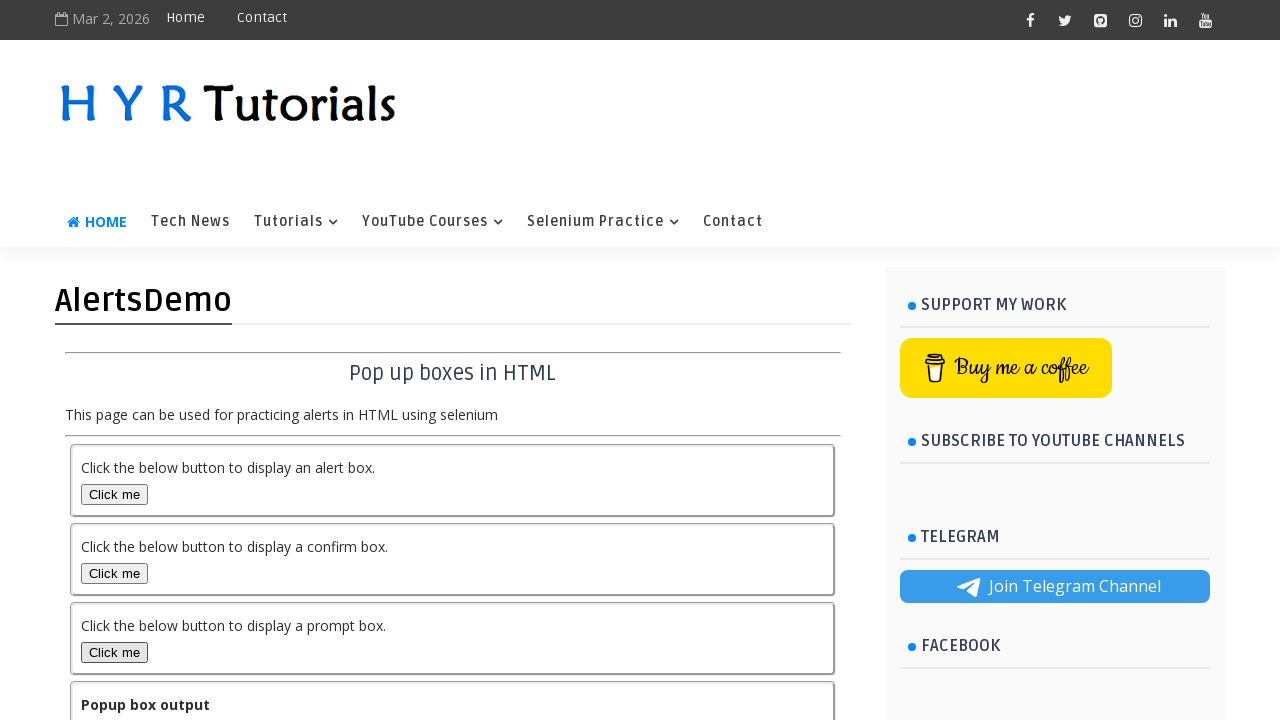

Clicked prompt box button at (114, 652) on #promptBox
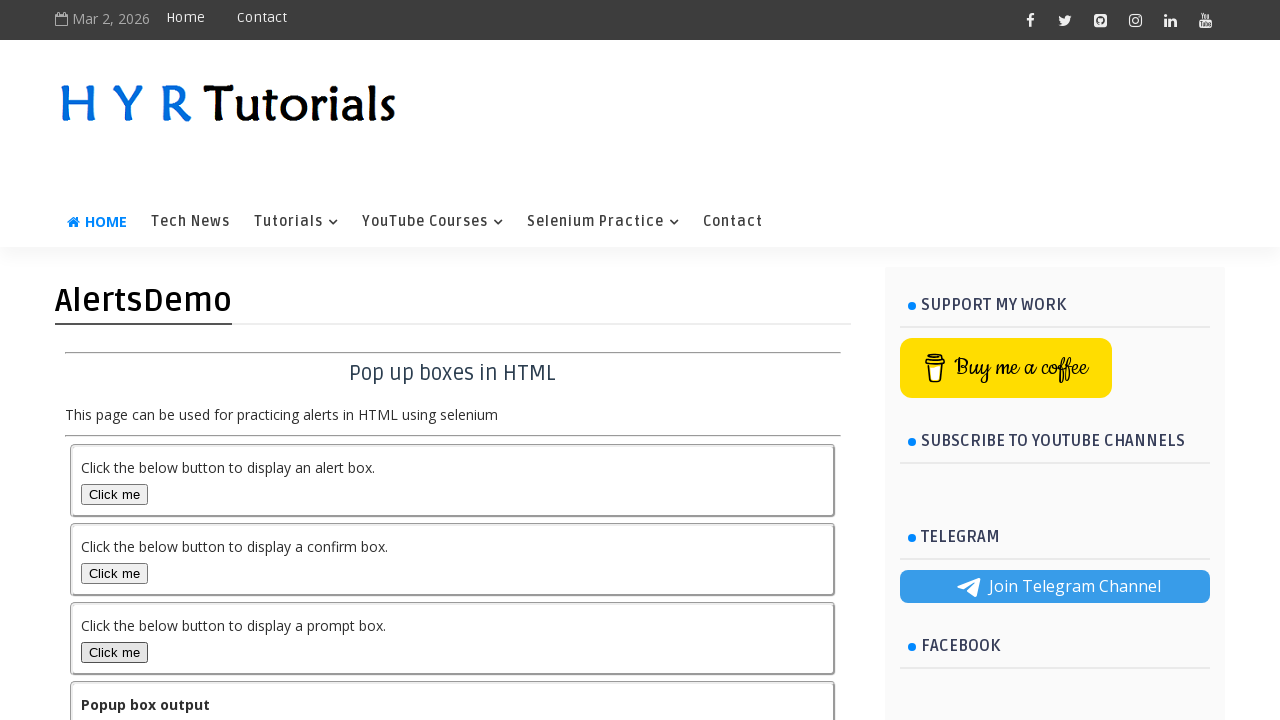

Waited for prompt dialog to be dismissed
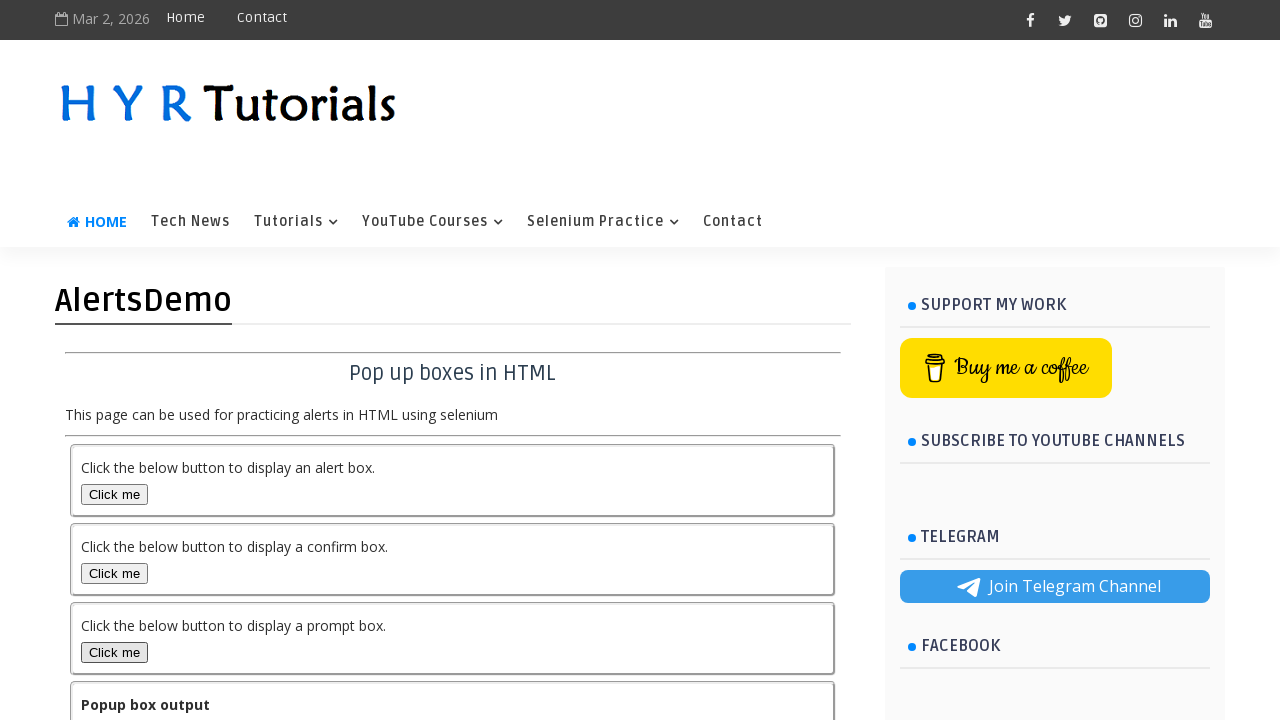

Verified output element is present on page
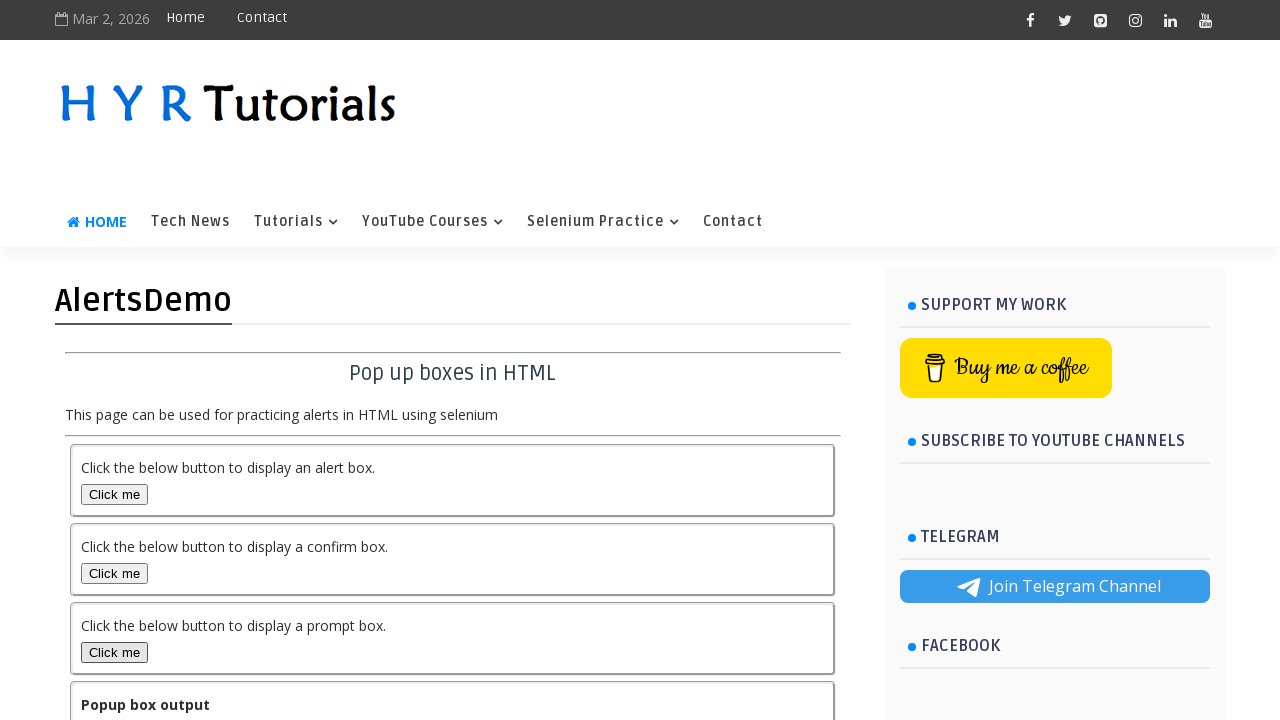

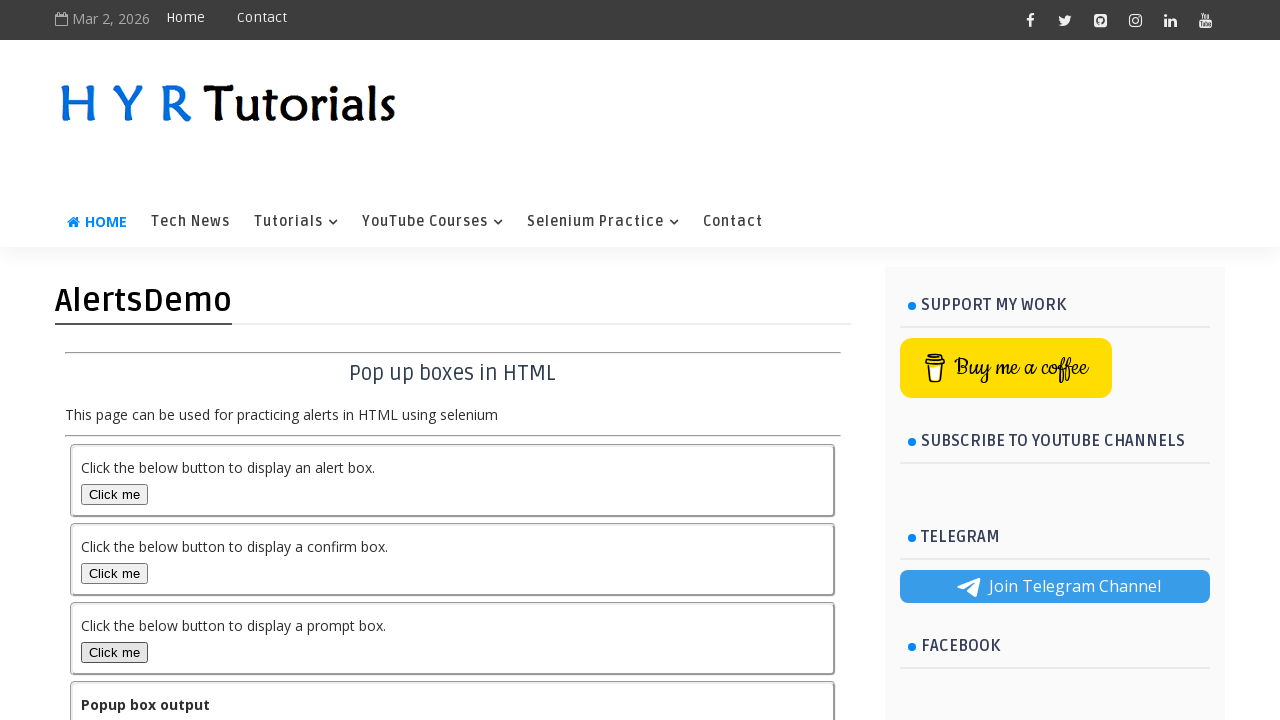